Tests radio button selection on an HTML forms demo page by finding radio buttons in a group and selecting the one with value "milk"

Starting URL: http://echoecho.com/htmlforms10.htm

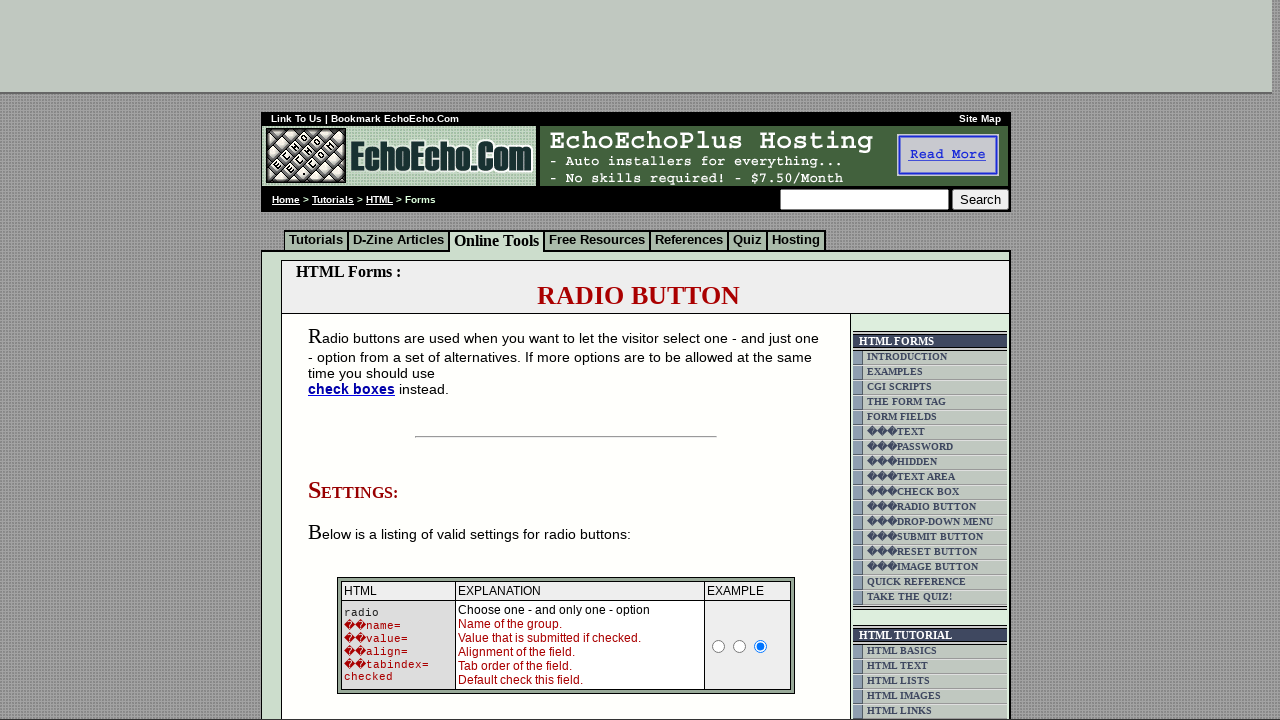

Waited for radio buttons in group1 to be present
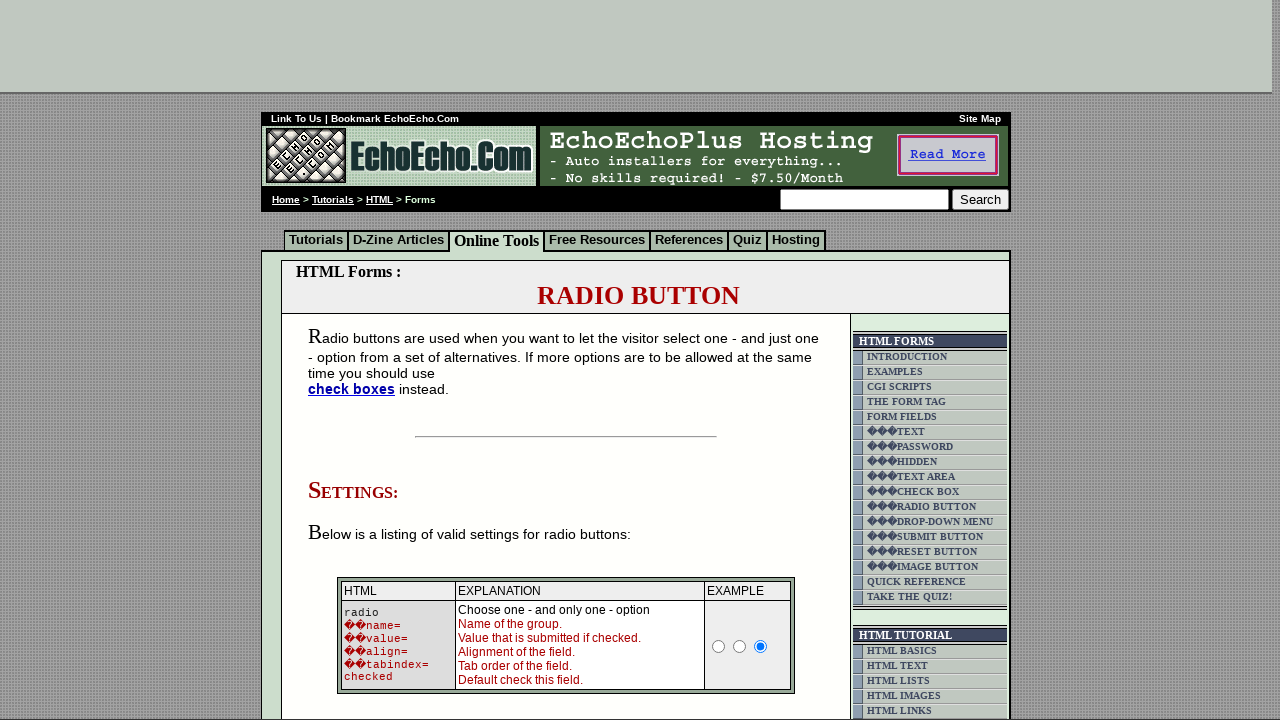

Located all radio buttons in group1
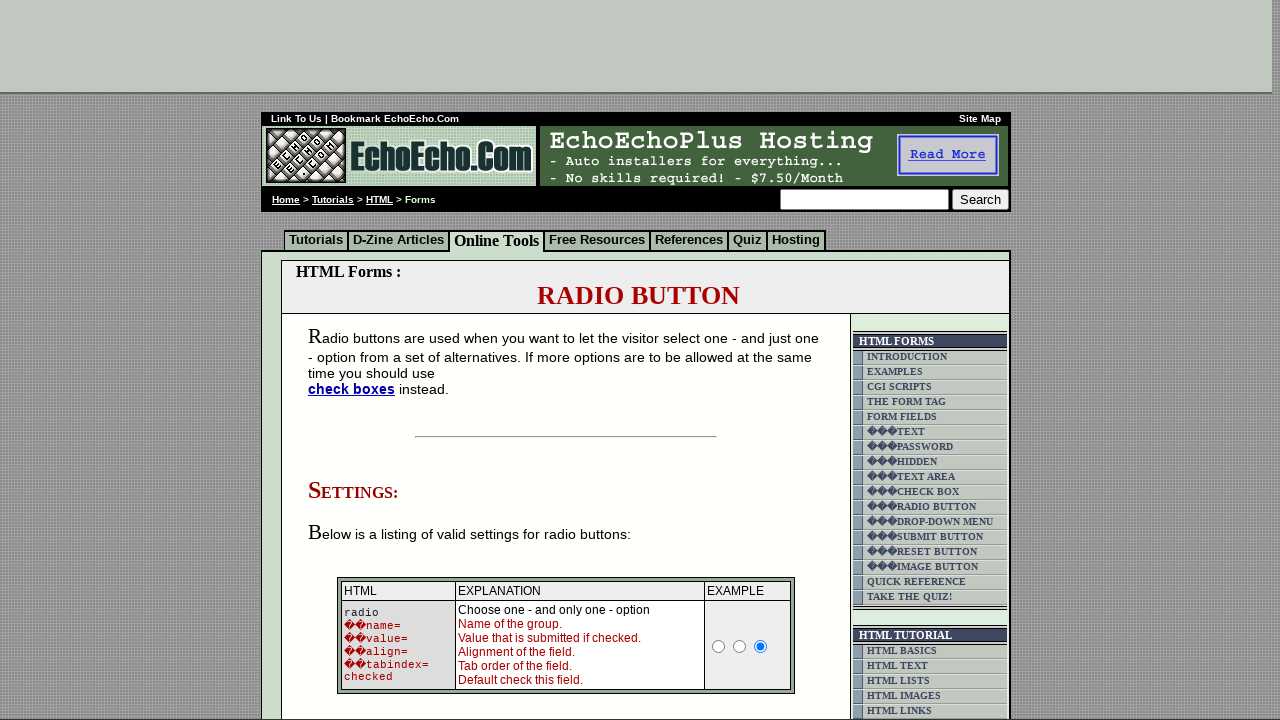

Radio button count: 3
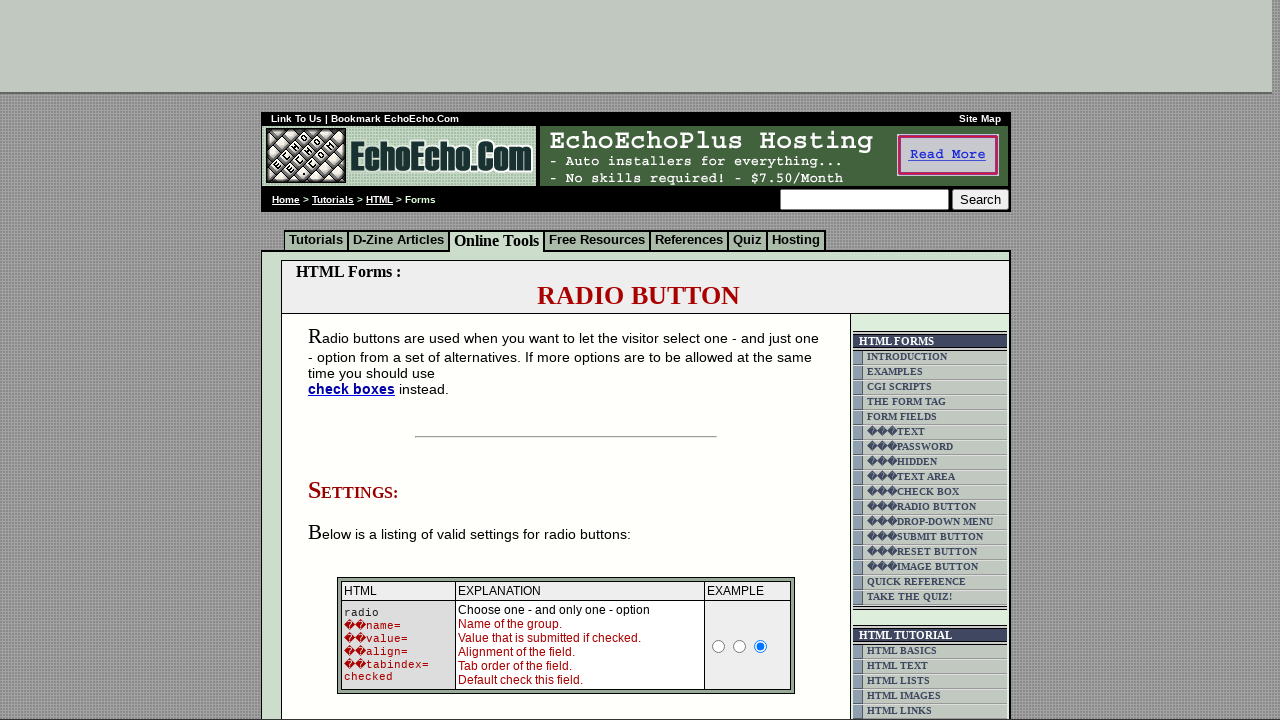

Inspected radio button 1 with value 'Milk'
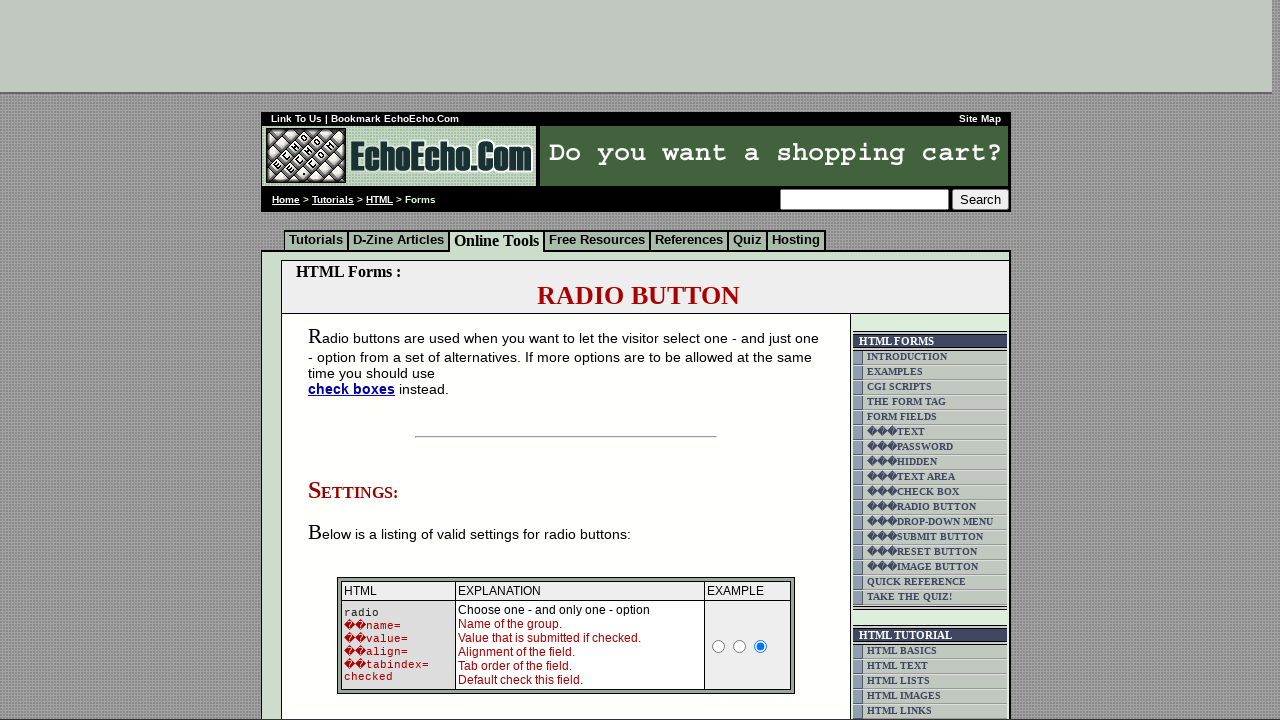

Clicked radio button with value 'milk' at (356, 360) on input[name='group1'] >> nth=0
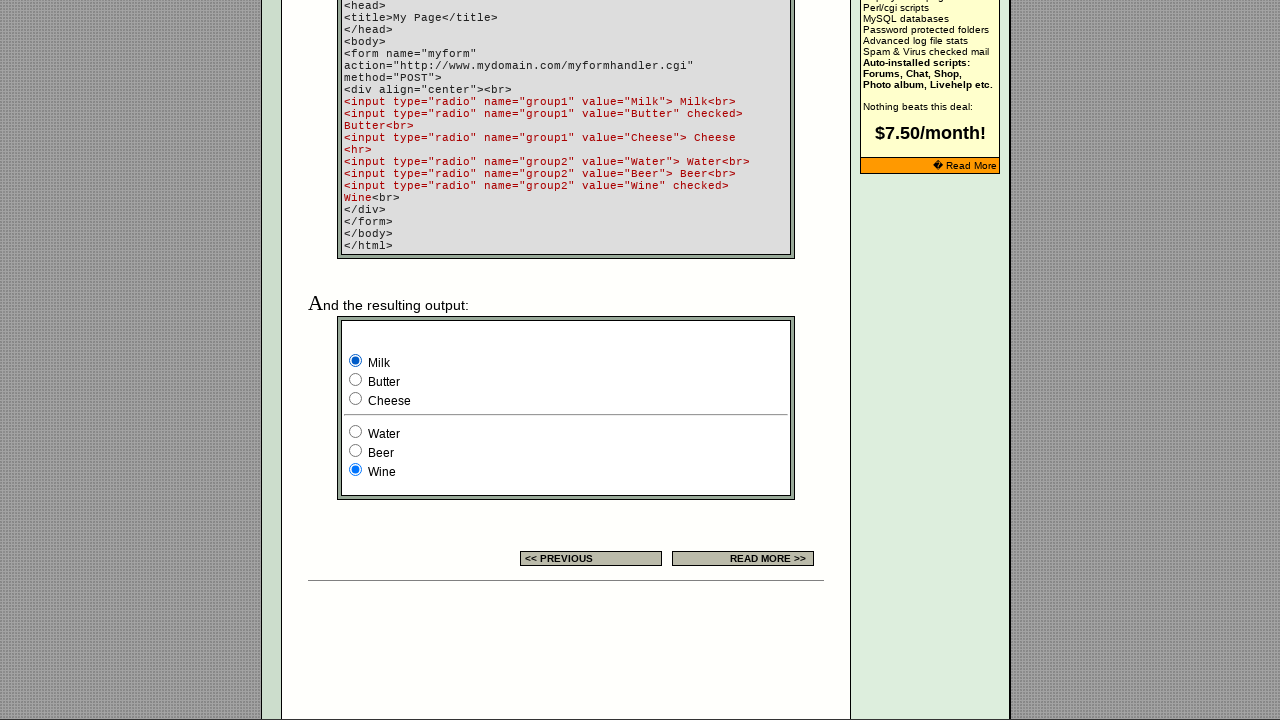

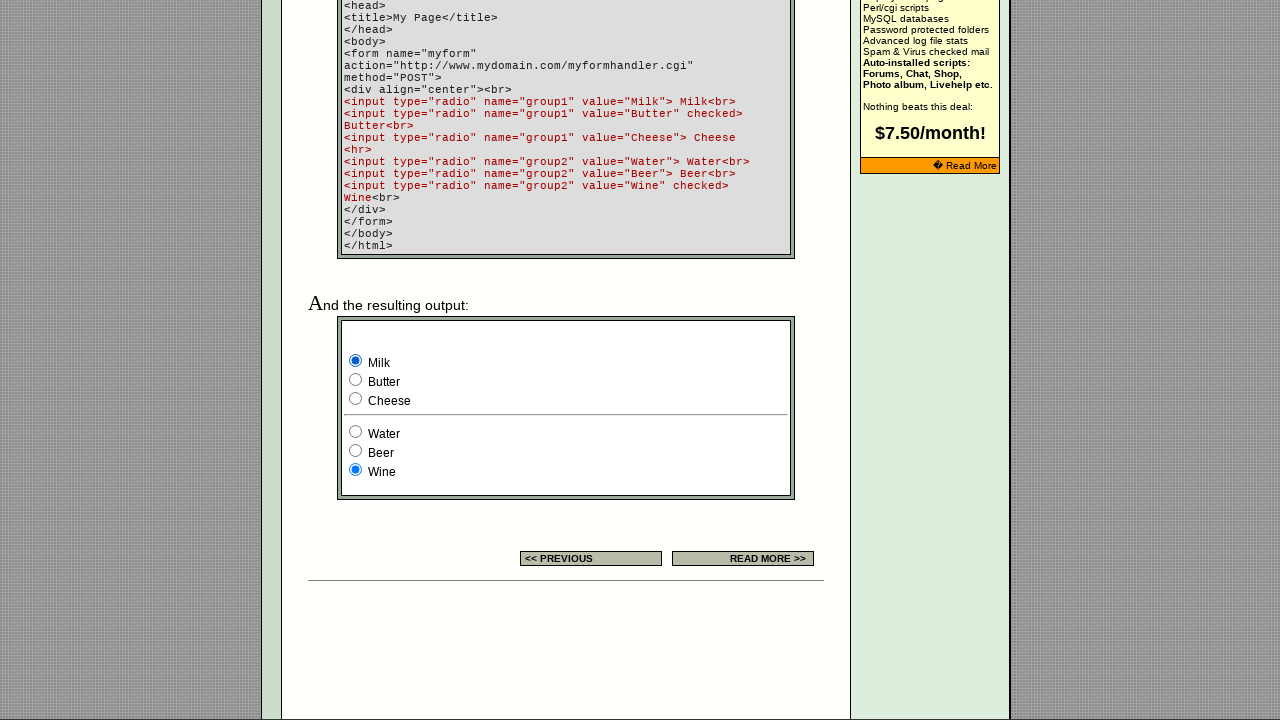